Tests modal dialog interaction by clicking the close button in the modal footer

Starting URL: http://the-internet.herokuapp.com/entry_ad

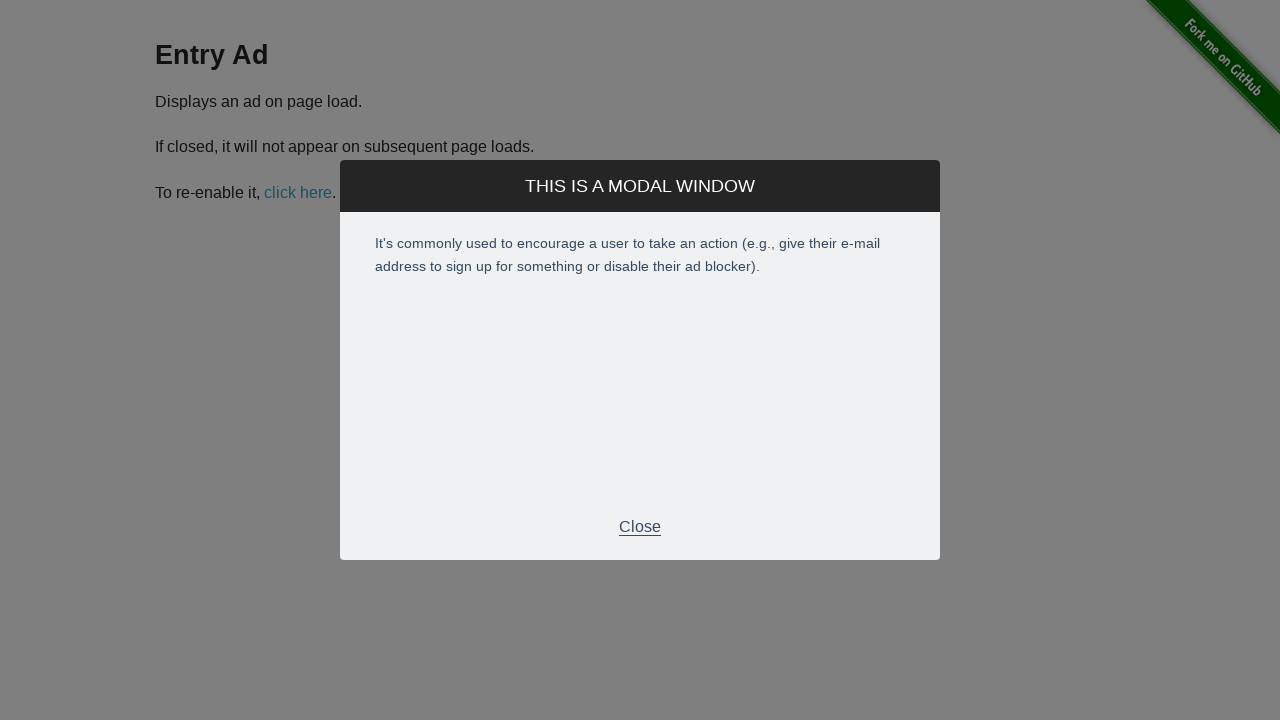

Modal dialog appeared with footer element visible
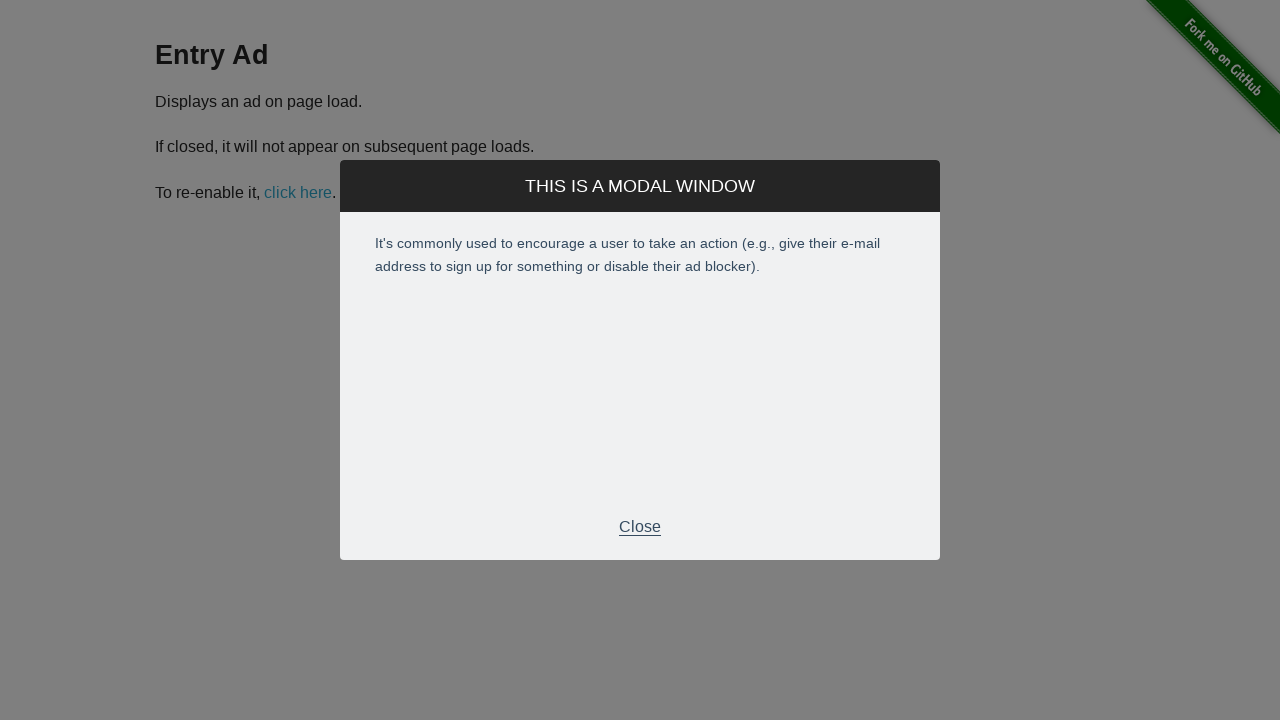

Clicked close button in modal footer at (640, 527) on .modal-footer > p
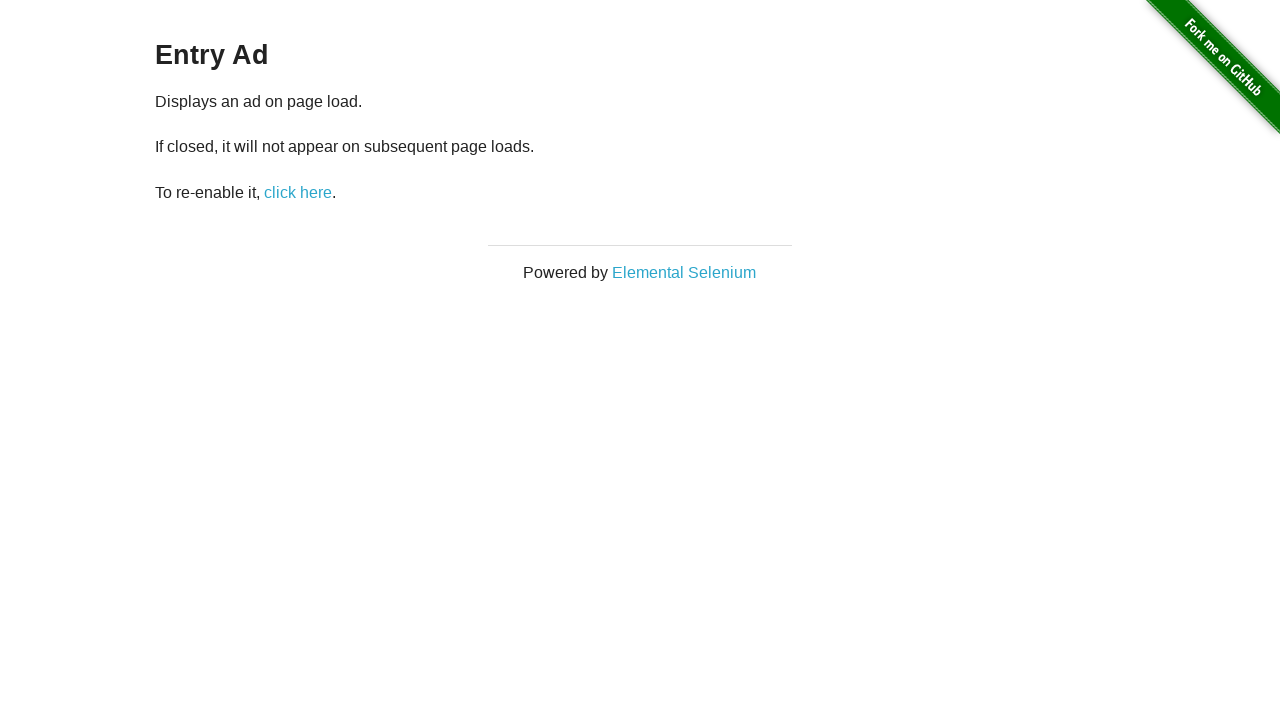

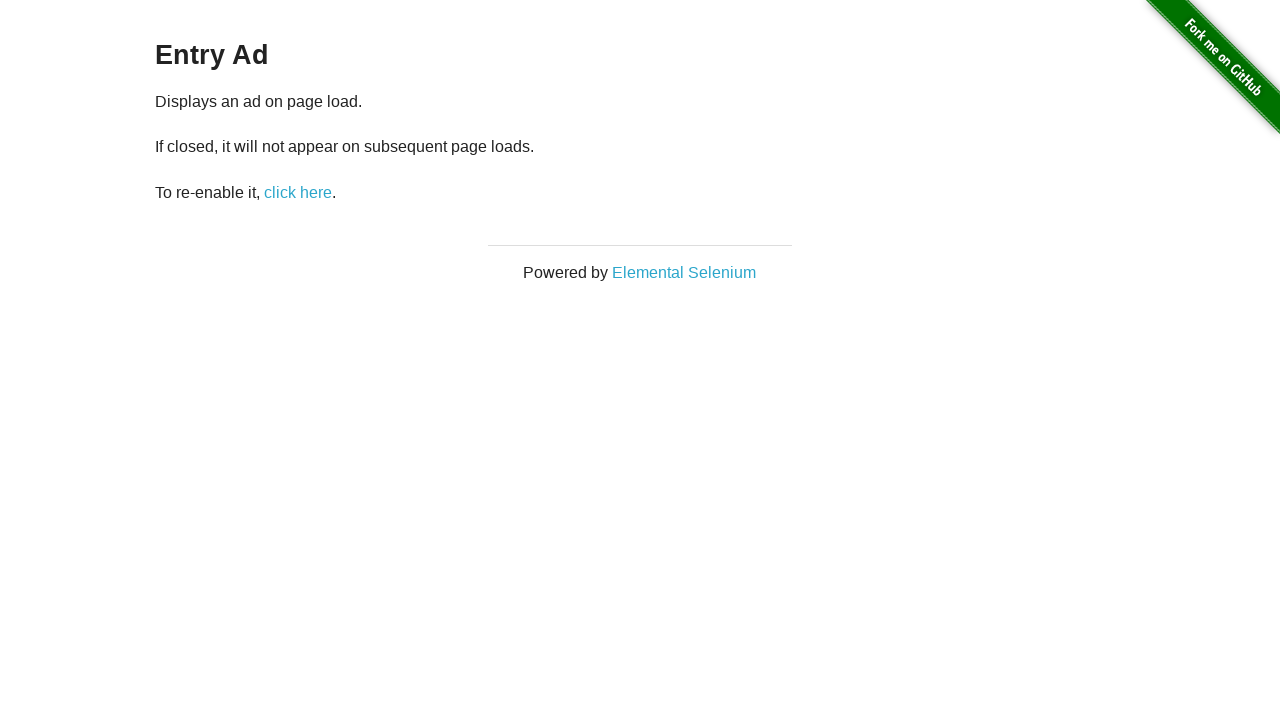